Tests un-marking items as complete by unchecking their toggle checkboxes

Starting URL: https://demo.playwright.dev/todomvc

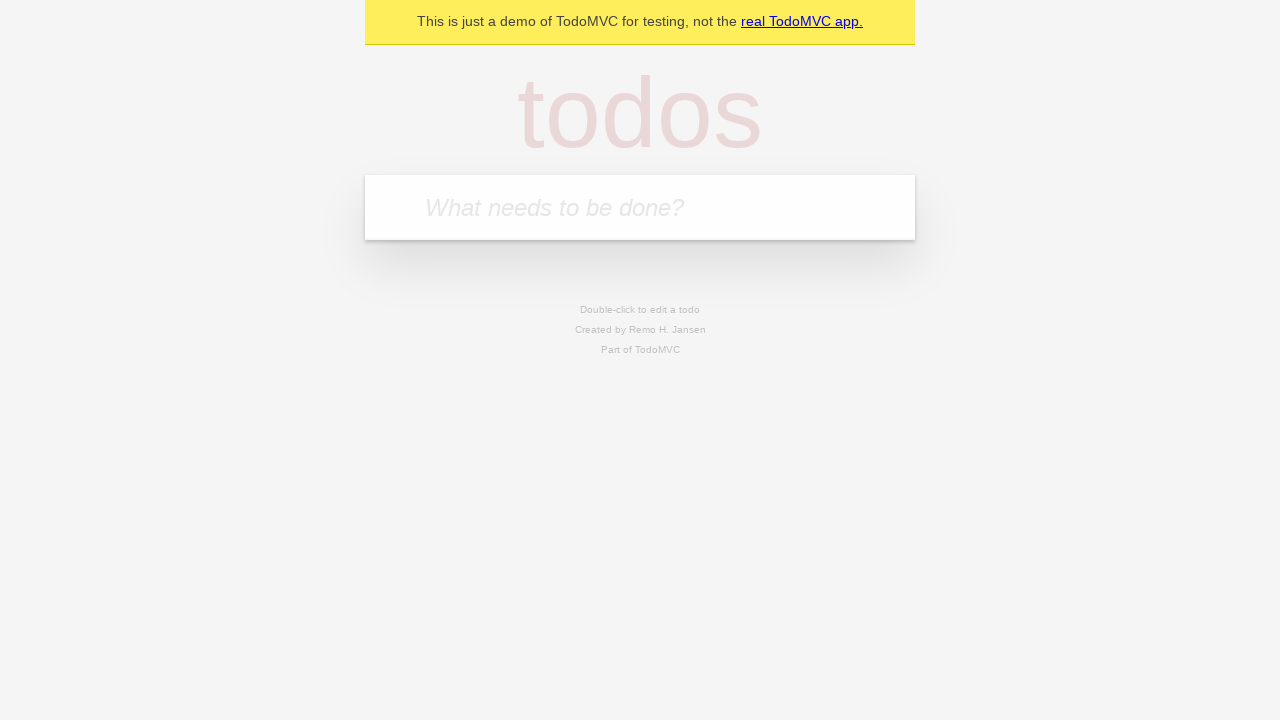

Filled new todo input with 'buy some cheese' on .new-todo
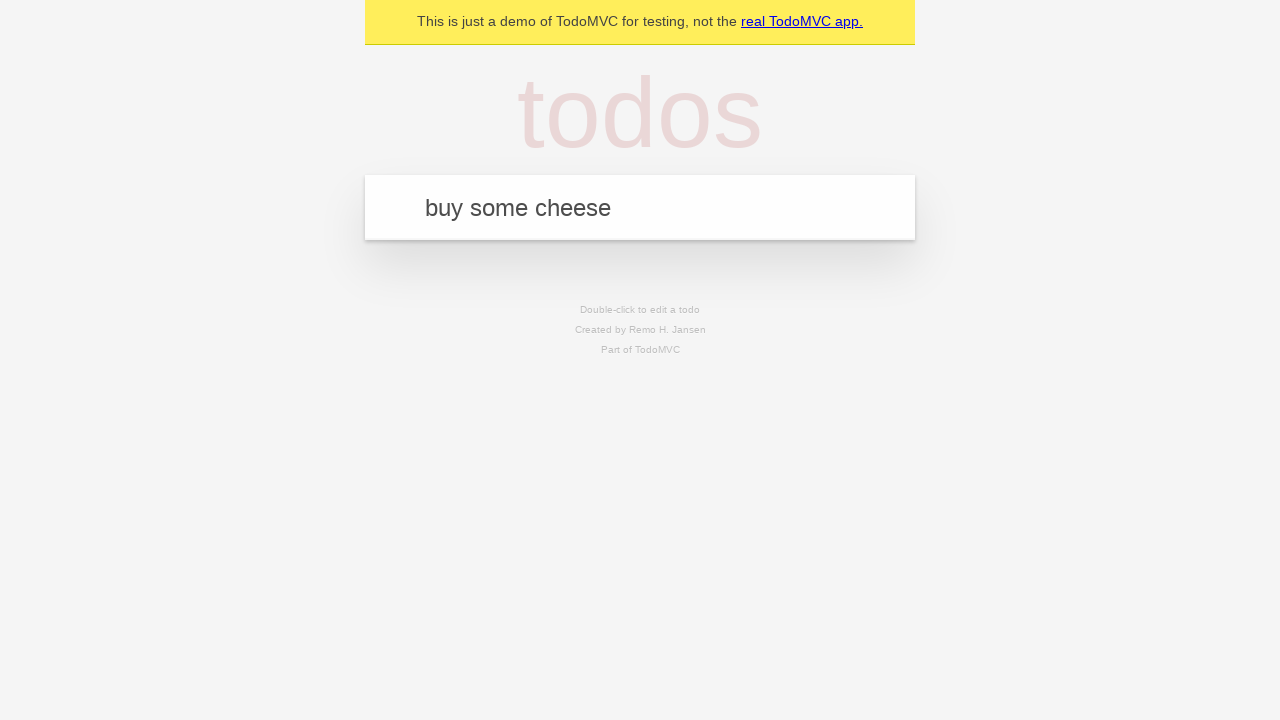

Pressed Enter to add first todo item on .new-todo
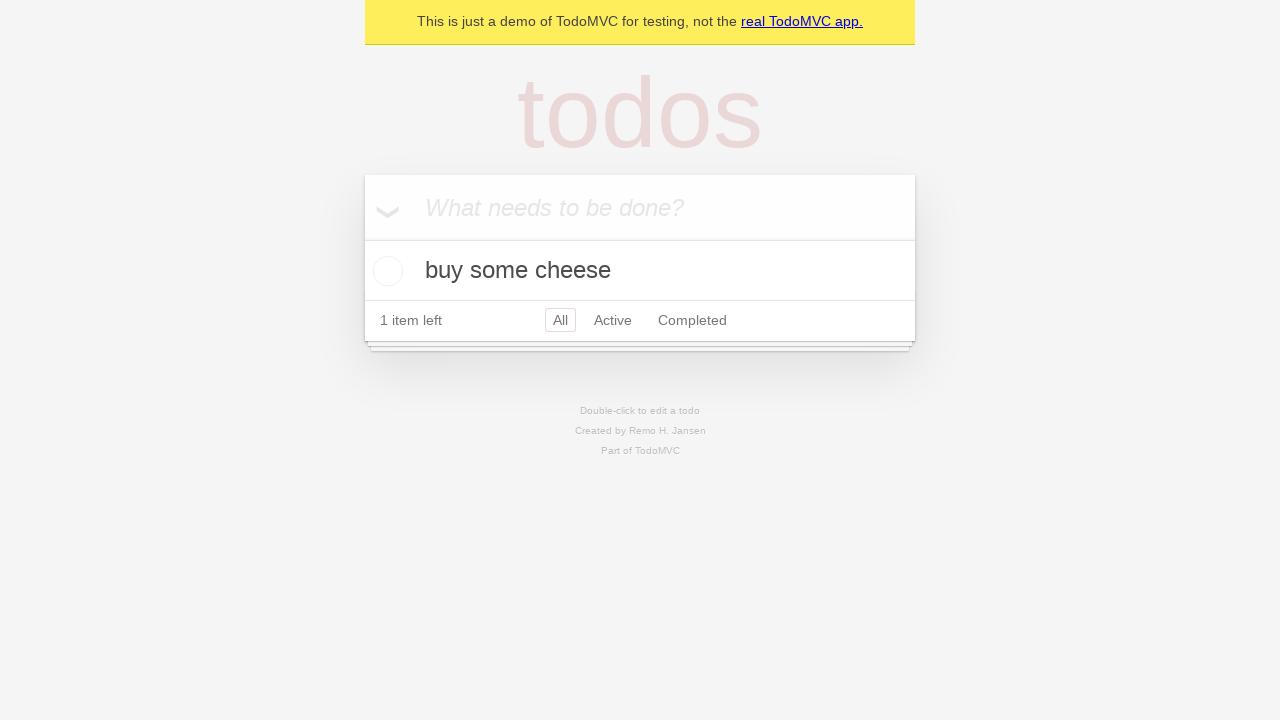

Filled new todo input with 'feed the cat' on .new-todo
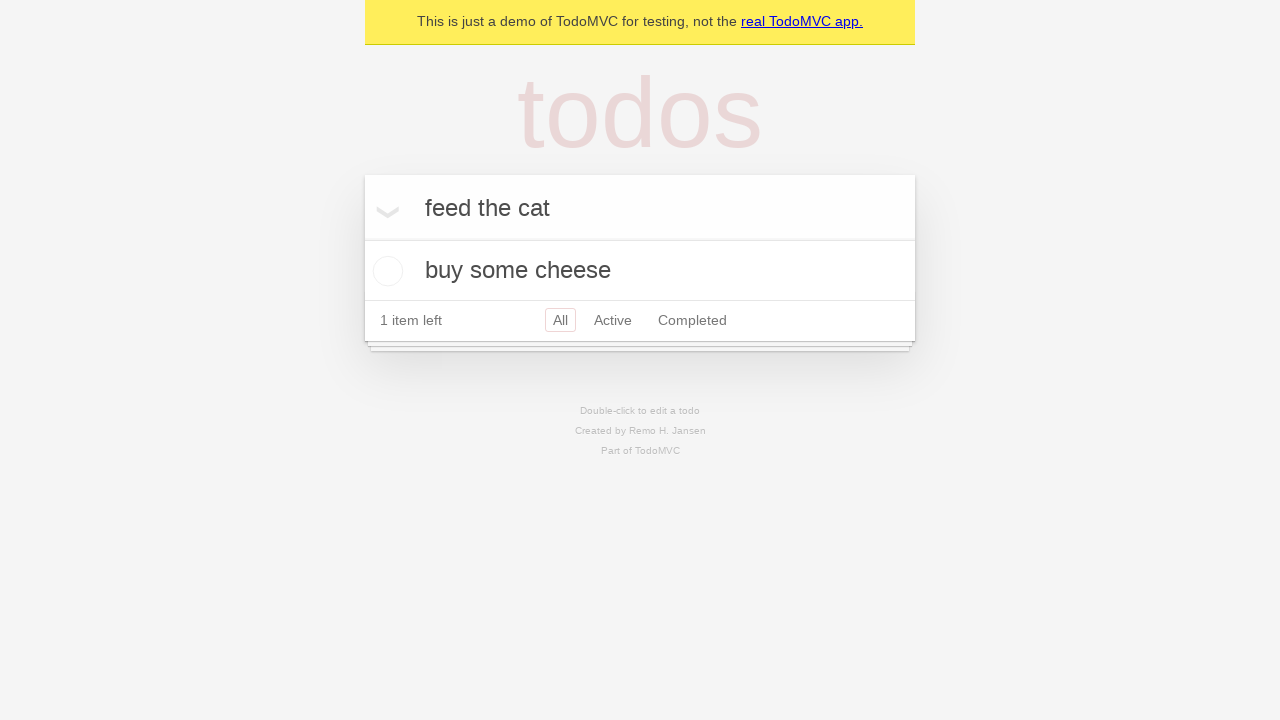

Pressed Enter to add second todo item on .new-todo
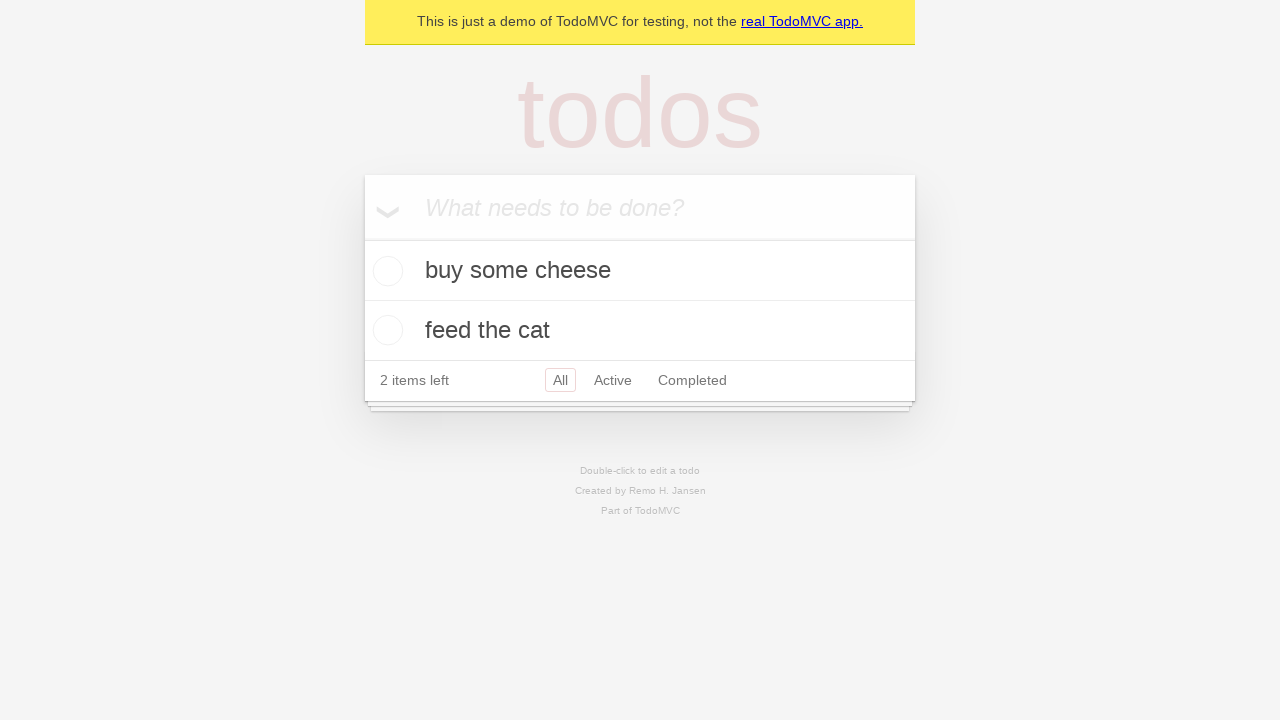

Checked toggle checkbox for first todo item to mark as complete at (385, 271) on .todo-list li >> nth=0 >> .toggle
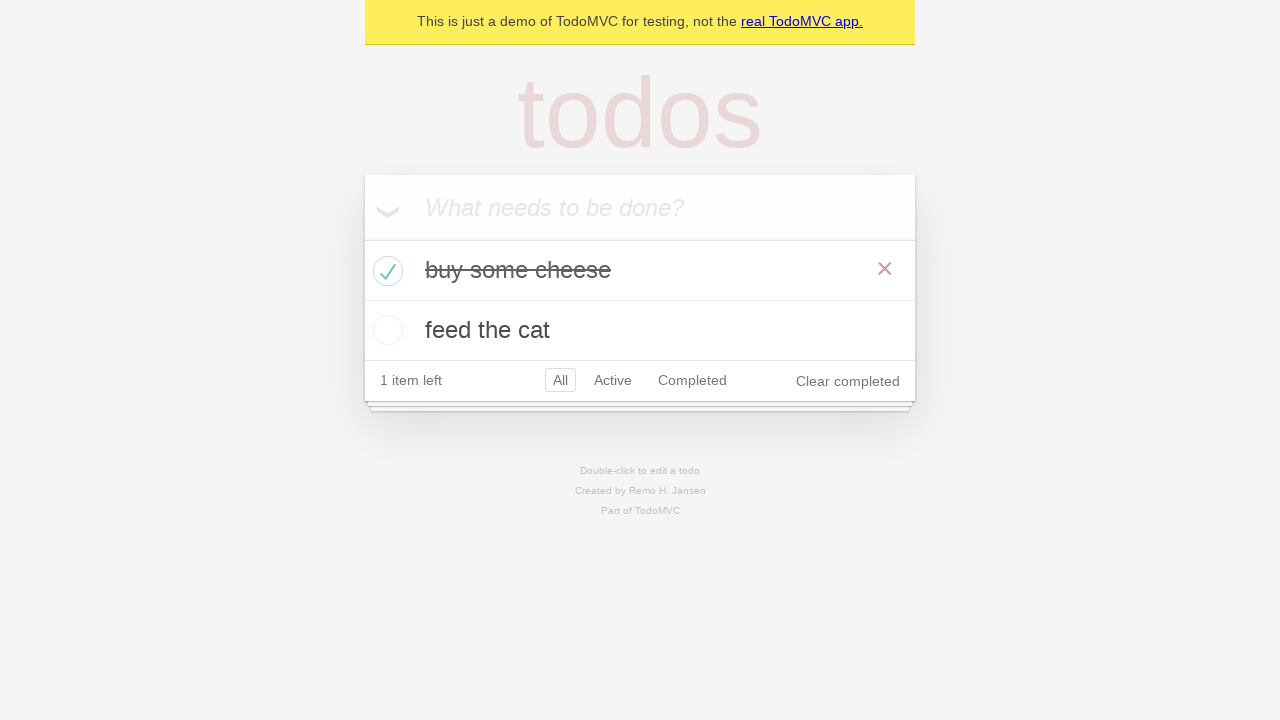

Unchecked toggle checkbox for first todo item to un-mark as complete at (385, 271) on .todo-list li >> nth=0 >> .toggle
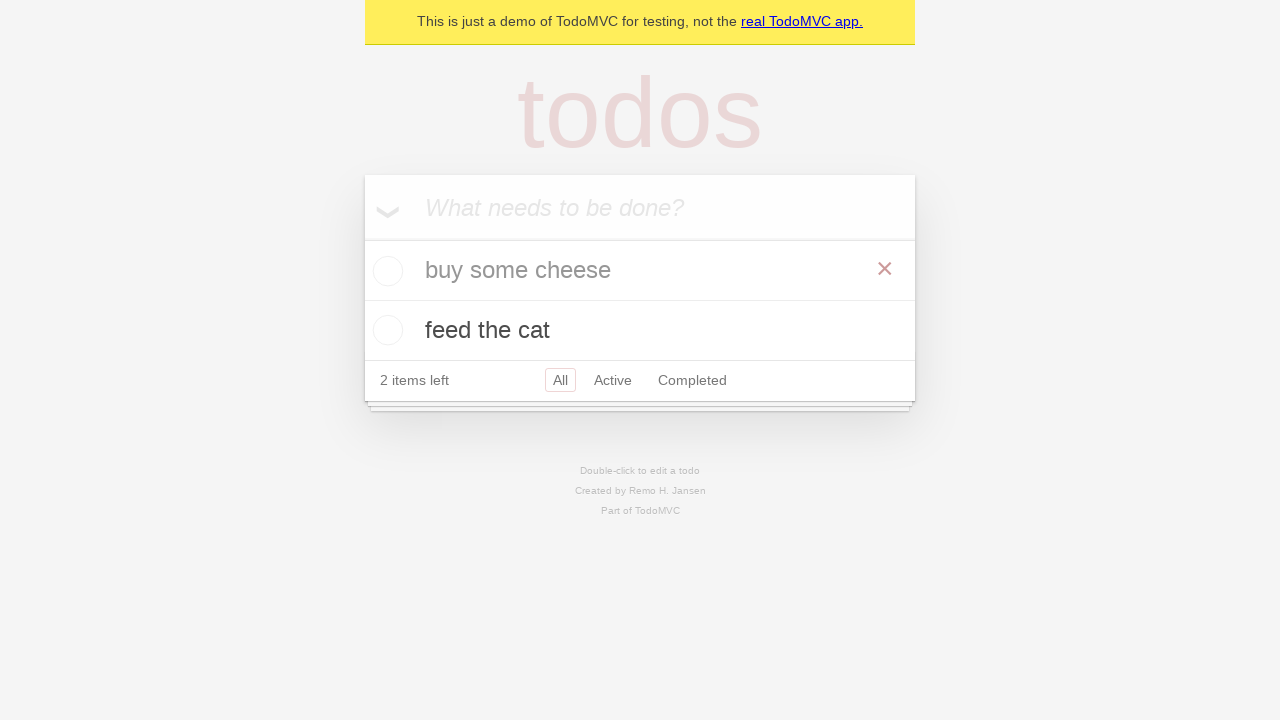

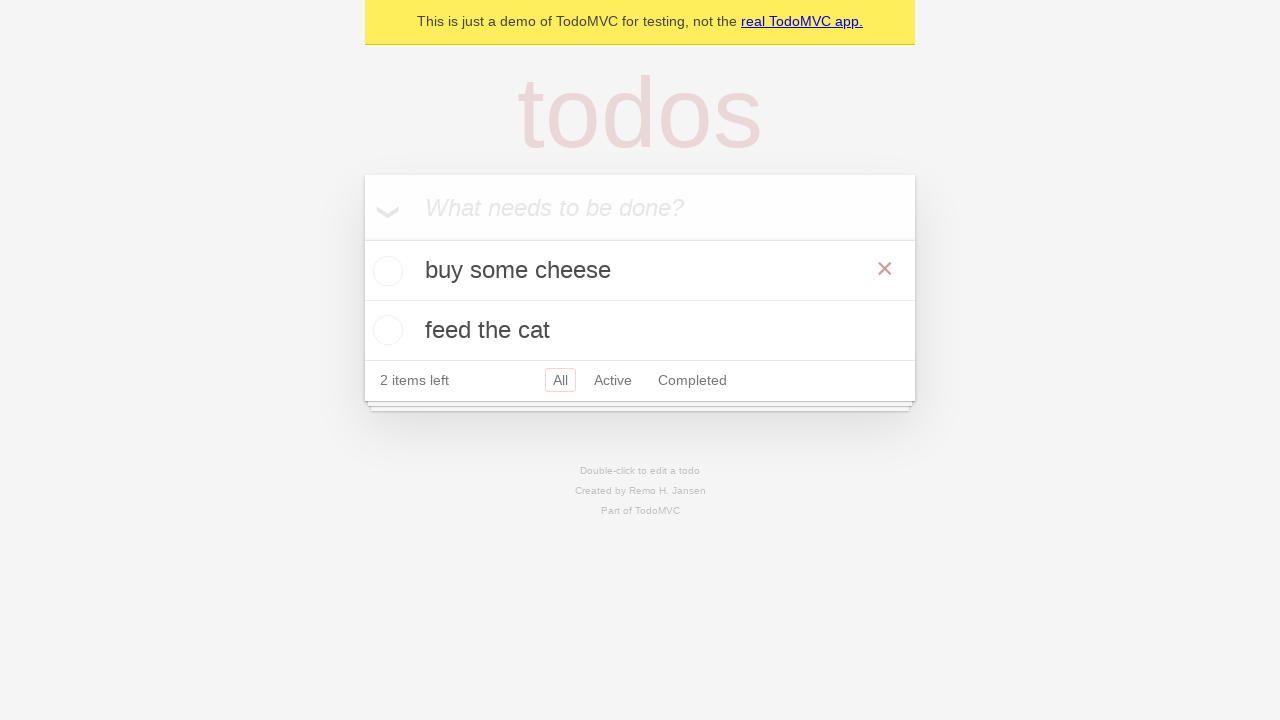